Tests Angular editable dropdown by typing and selecting cities from the dropdown

Starting URL: https://valor-software.com/ng2-select/

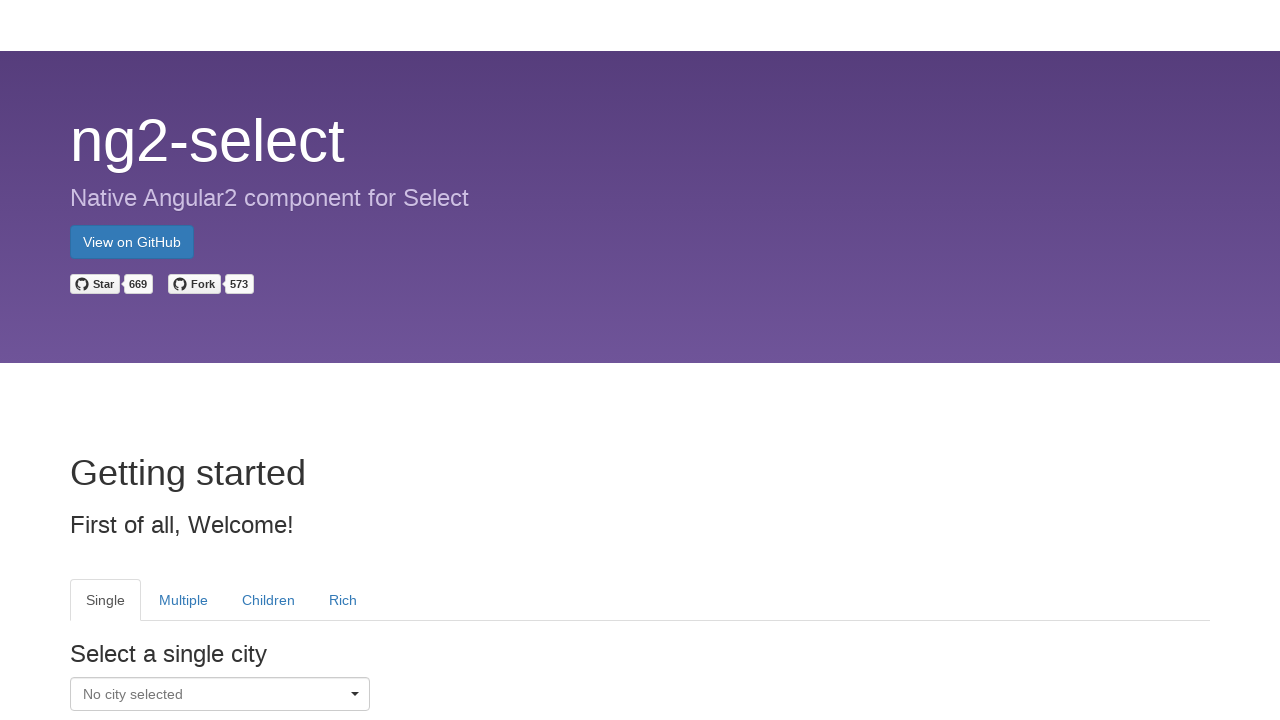

Clicked on Single tab dropdown toggle to open city selection at (220, 694) on xpath=//tab[@heading='Single']//span[contains(@class,'ui-select-toggle')]
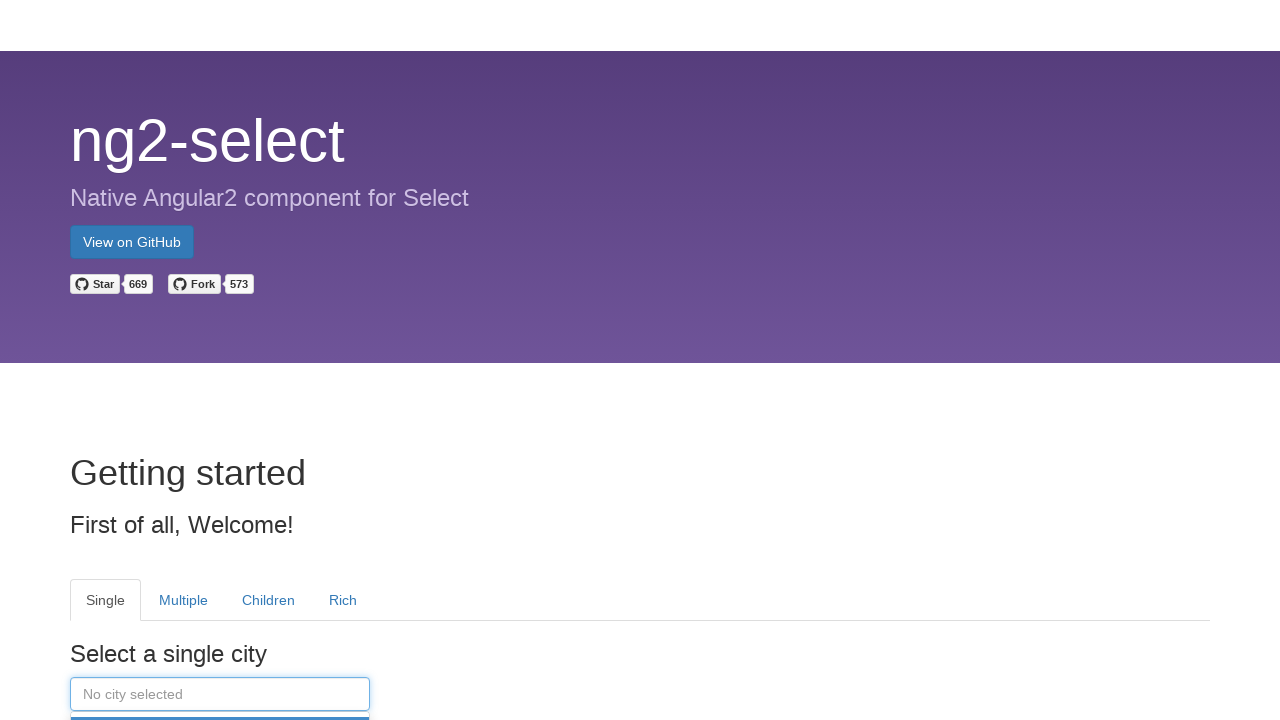

Typed 'Berlin' in the editable dropdown search field on //input[contains(@class,'ui-select-search')]
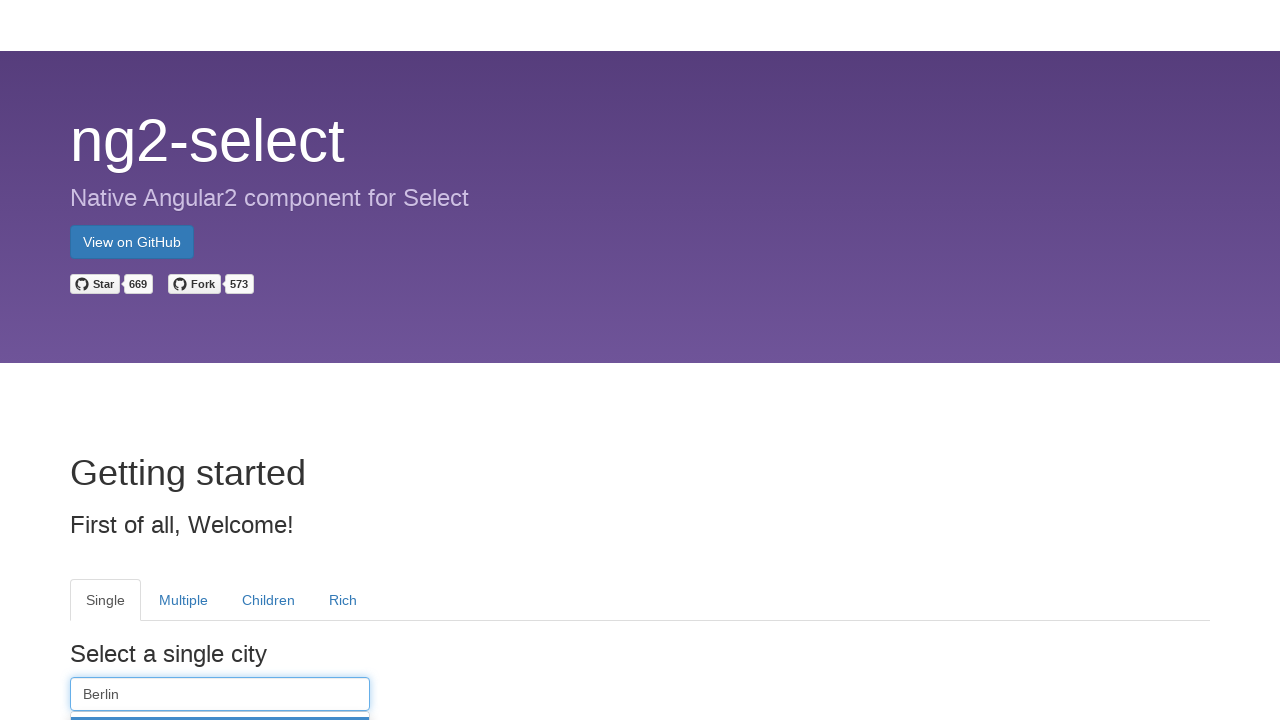

Waited for dropdown items to appear
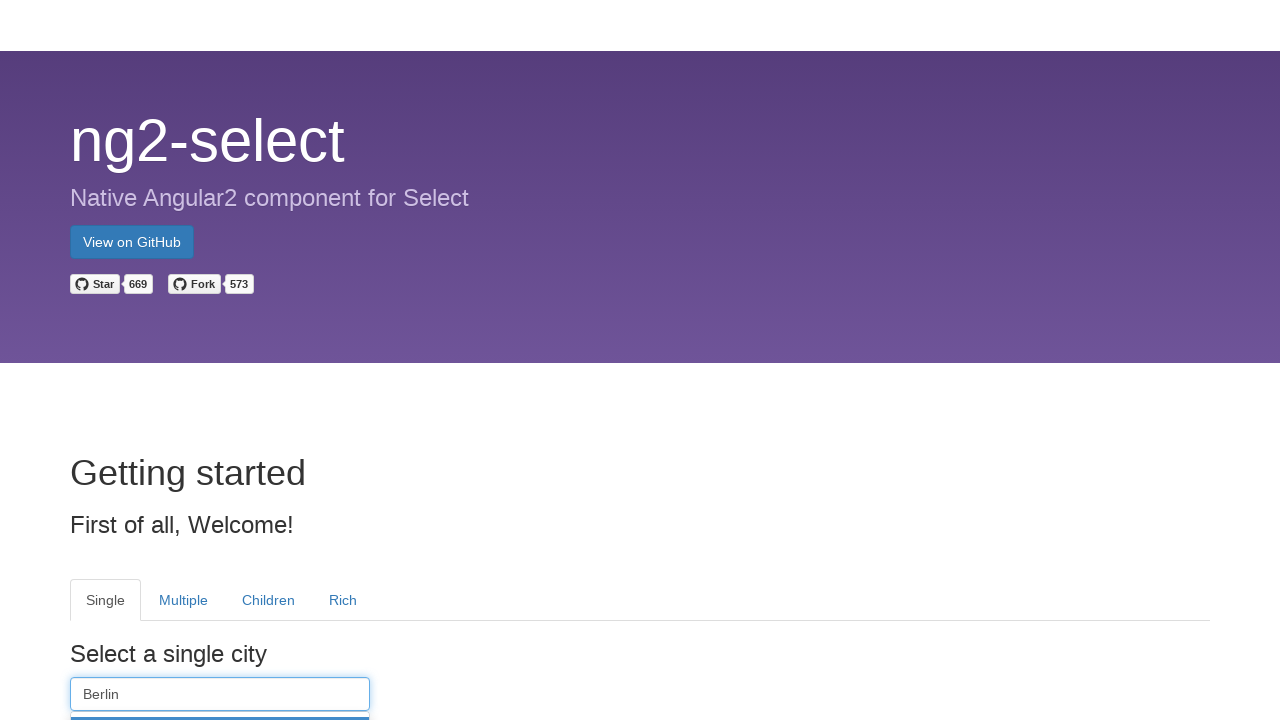

Selected 'Berlin' from the dropdown list at (220, 360) on xpath=//a[@class='dropdown-item']/div[text()='Berlin']
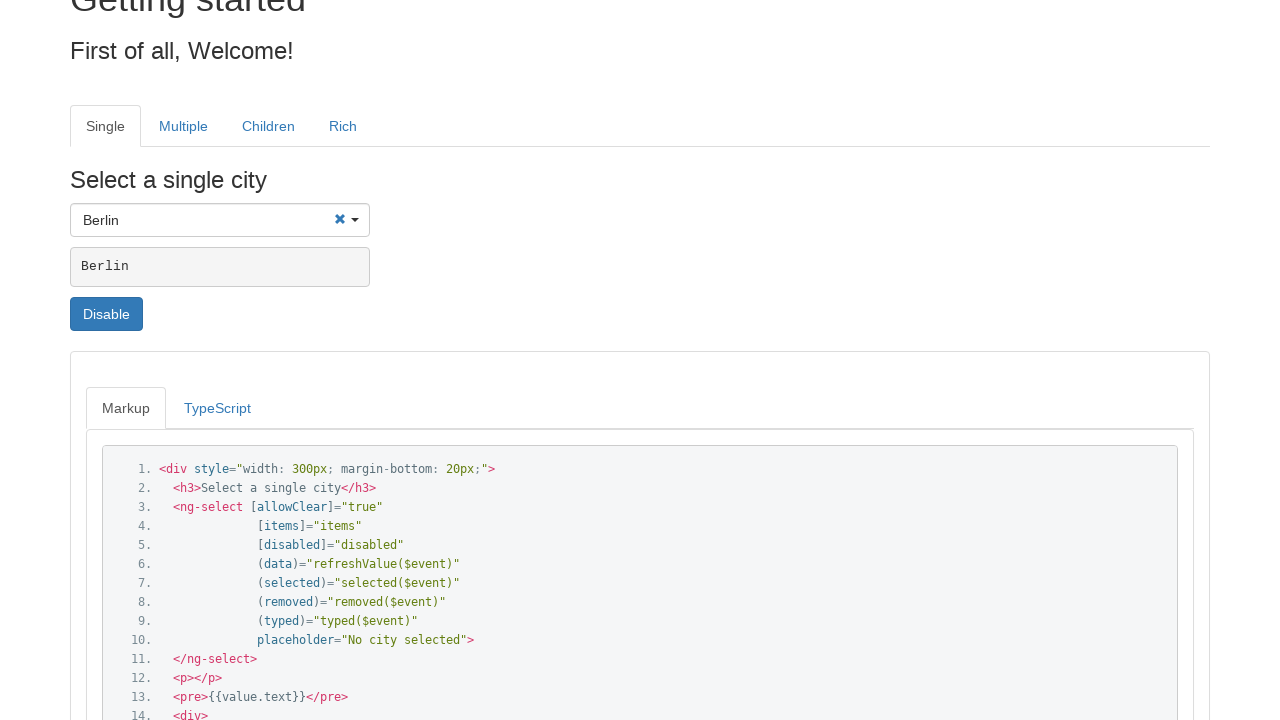

Verified that 'Berlin' is selected in the dropdown
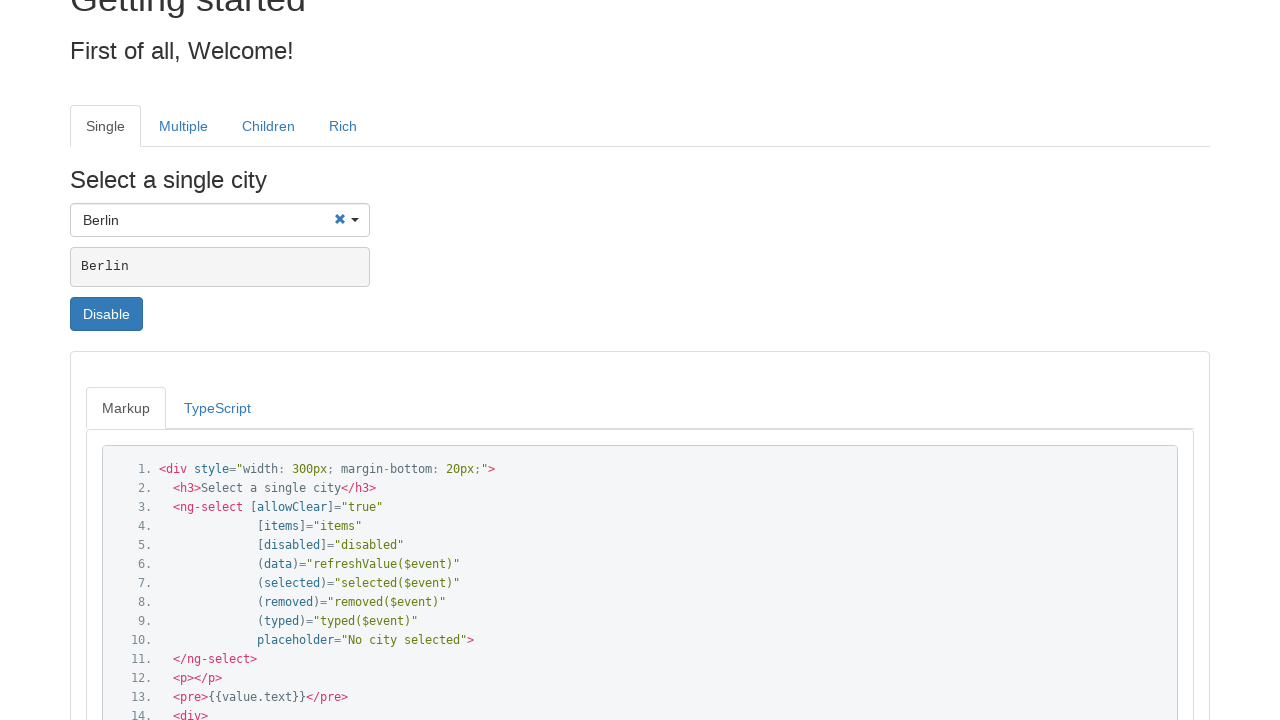

Clicked on Single tab dropdown toggle to open city selection again at (220, 220) on xpath=//tab[@heading='Single']//span[contains(@class,'ui-select-toggle')]
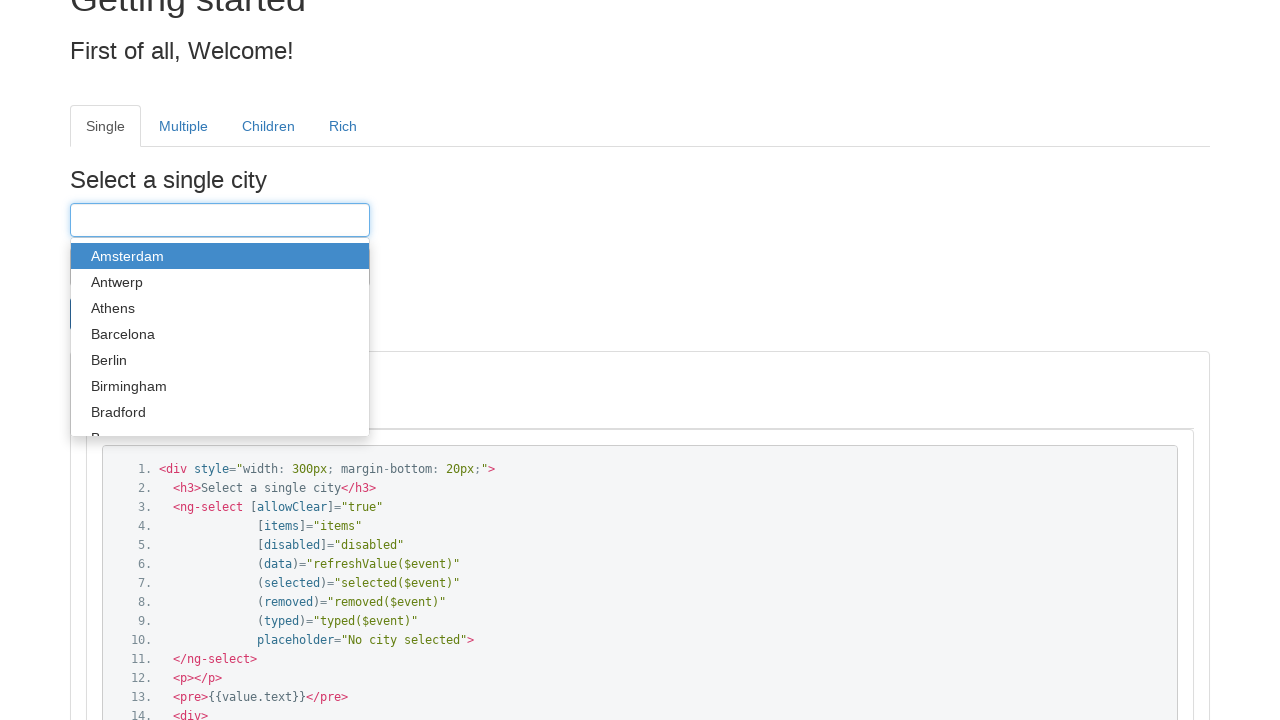

Typed 'Athens' in the editable dropdown search field on //input[contains(@class,'ui-select-search')]
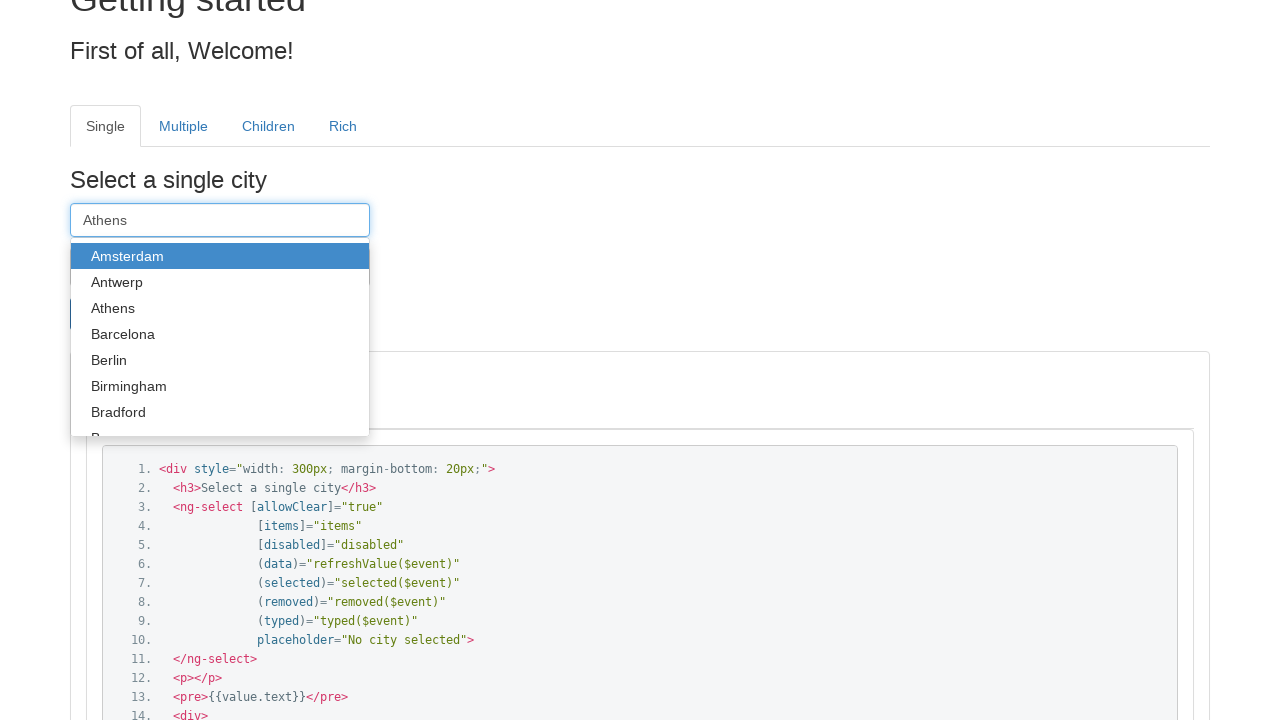

Waited for dropdown items to appear
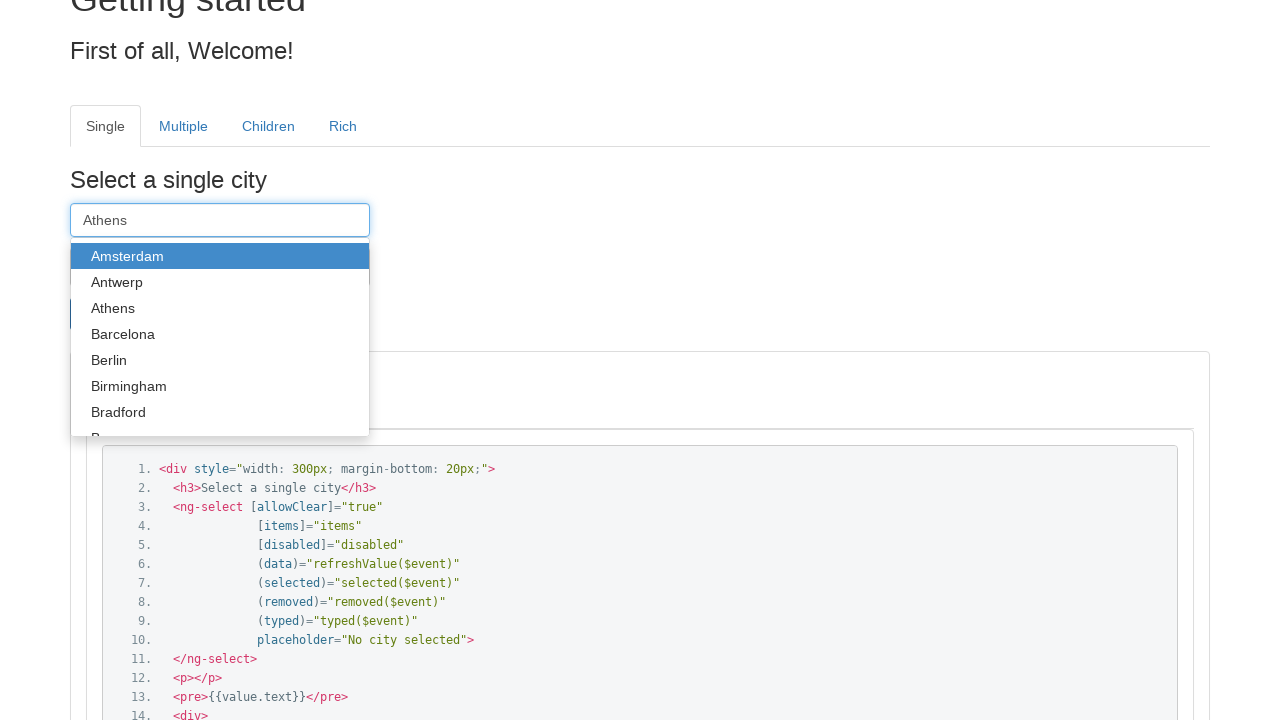

Selected 'Athens' from the dropdown list at (220, 308) on xpath=//a[@class='dropdown-item']/div[text()='Athens']
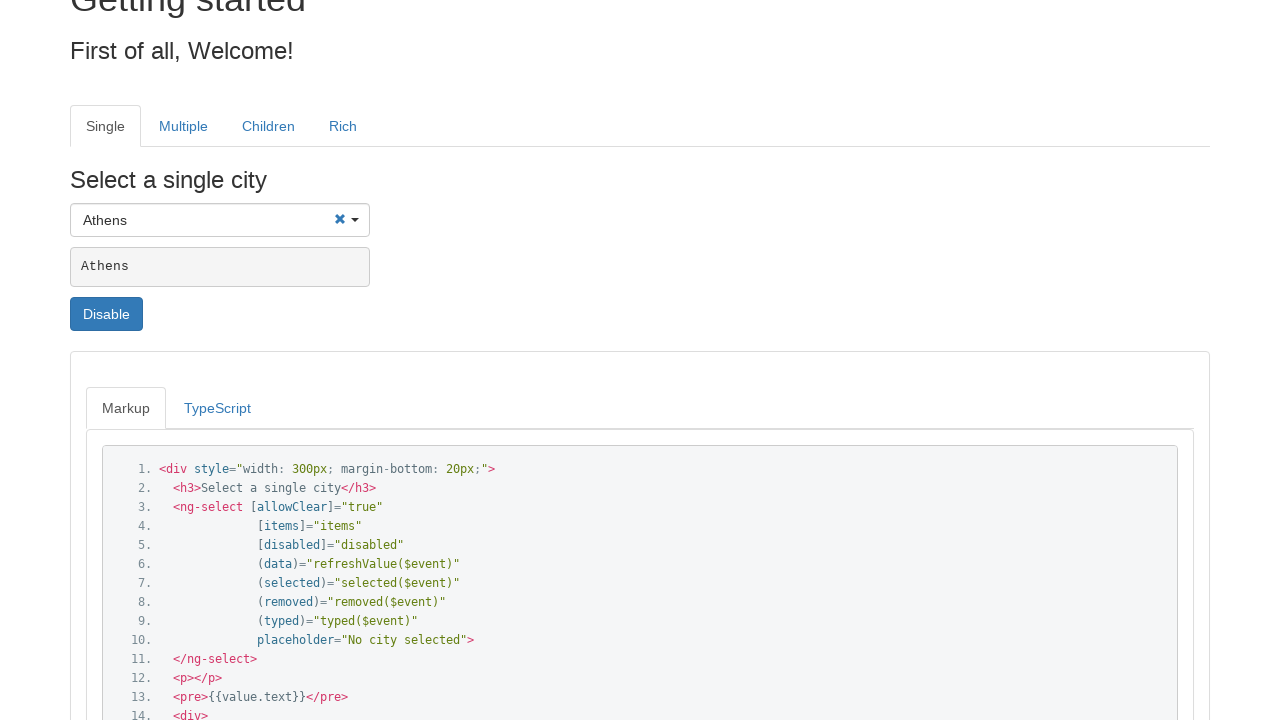

Verified that 'Athens' is selected in the dropdown
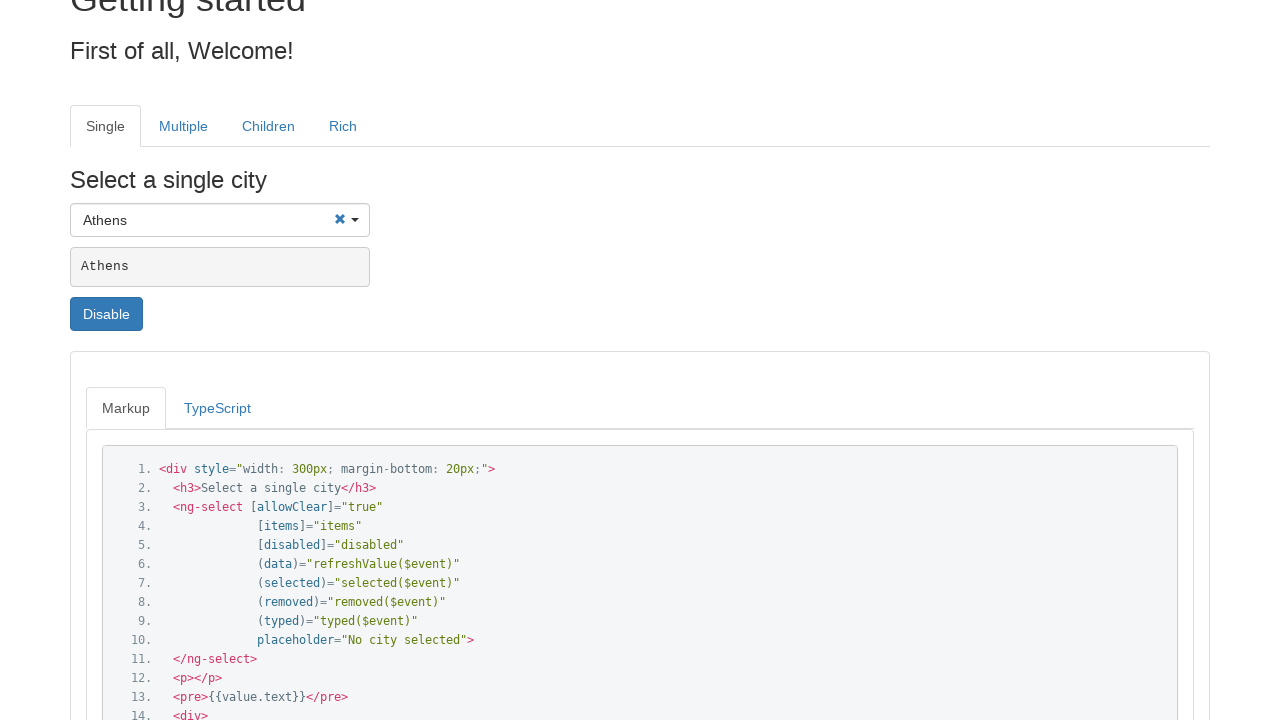

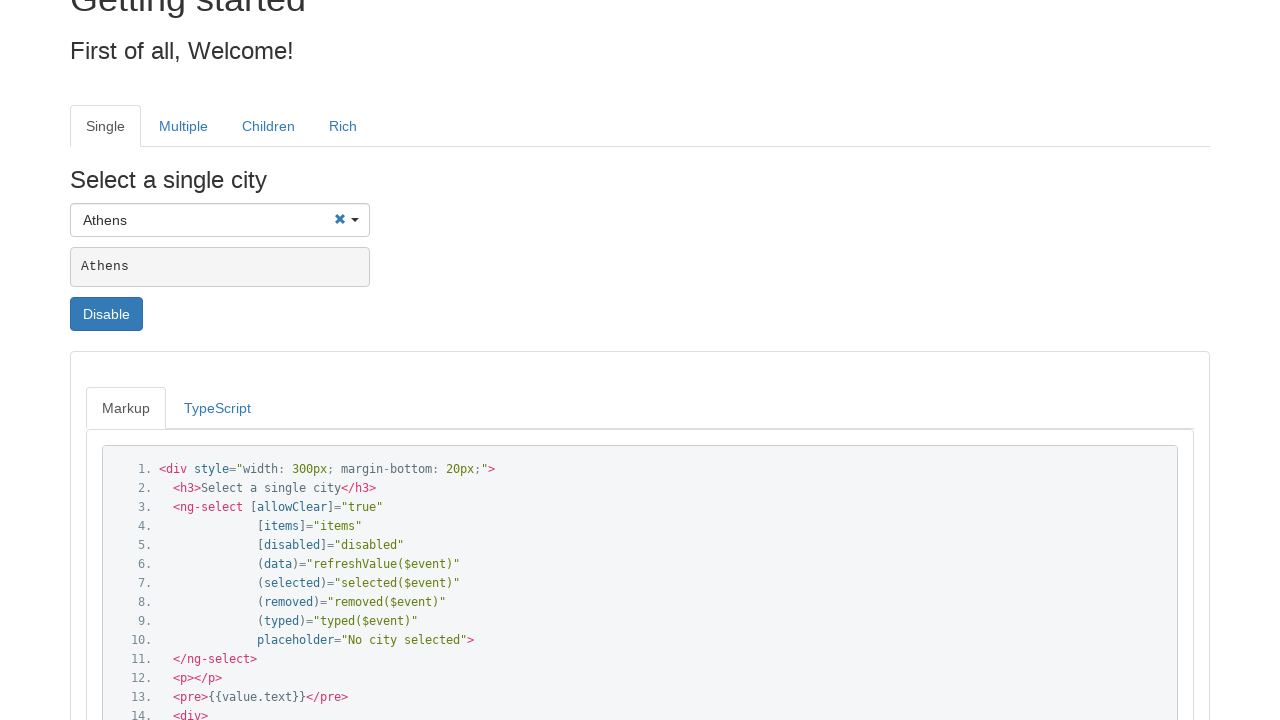